Navigates to a practice form and checks the display status of form elements including first name field and gender radio button

Starting URL: https://demoqa.com/automation-practice-form

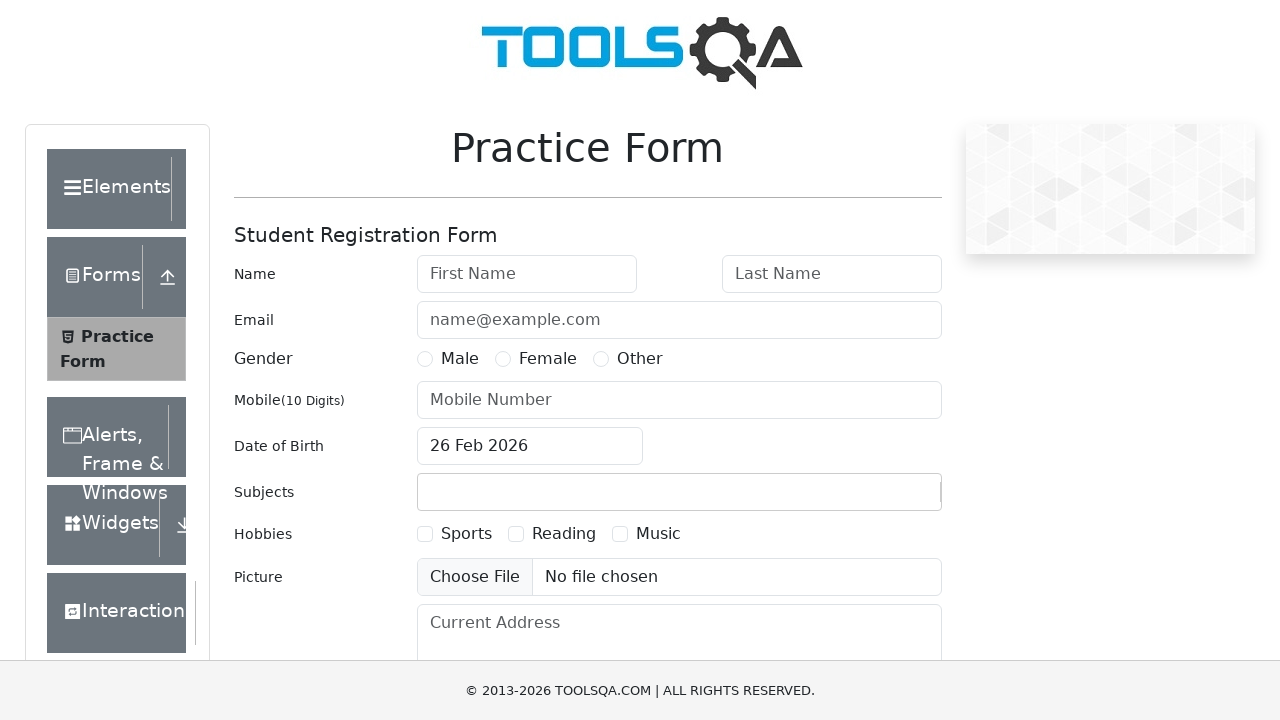

Navigated to automation practice form
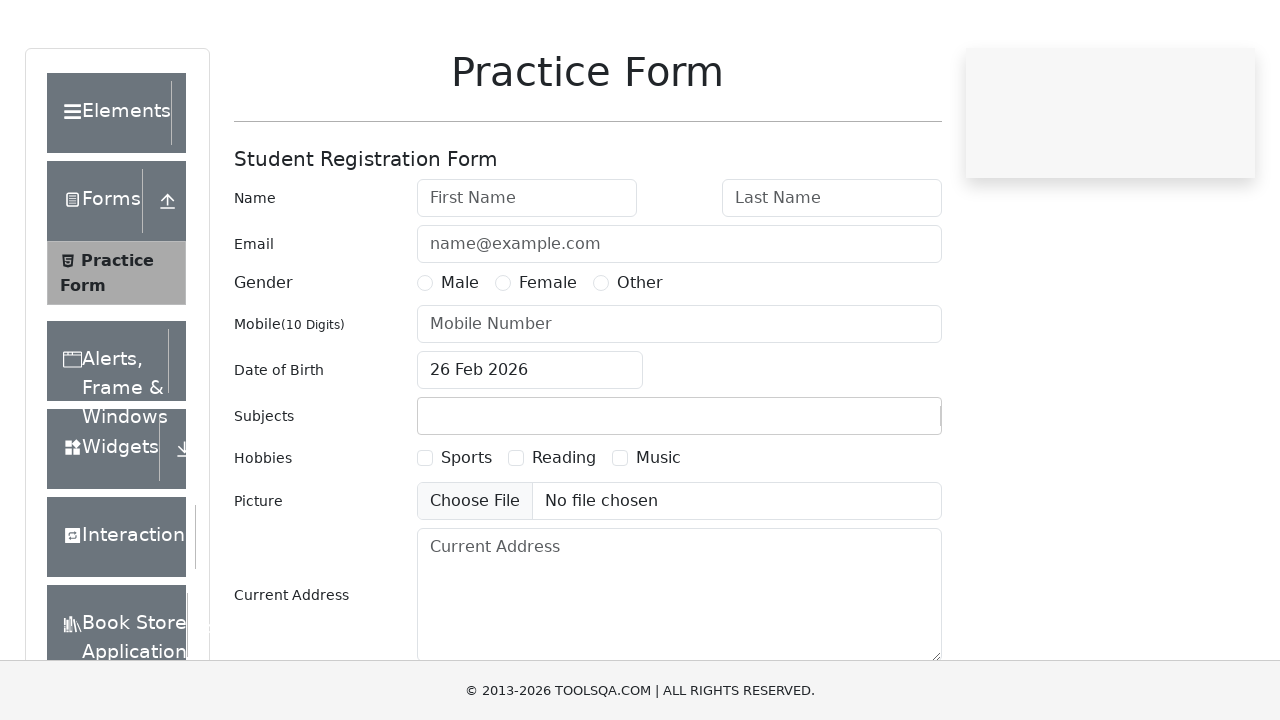

Located first name field element
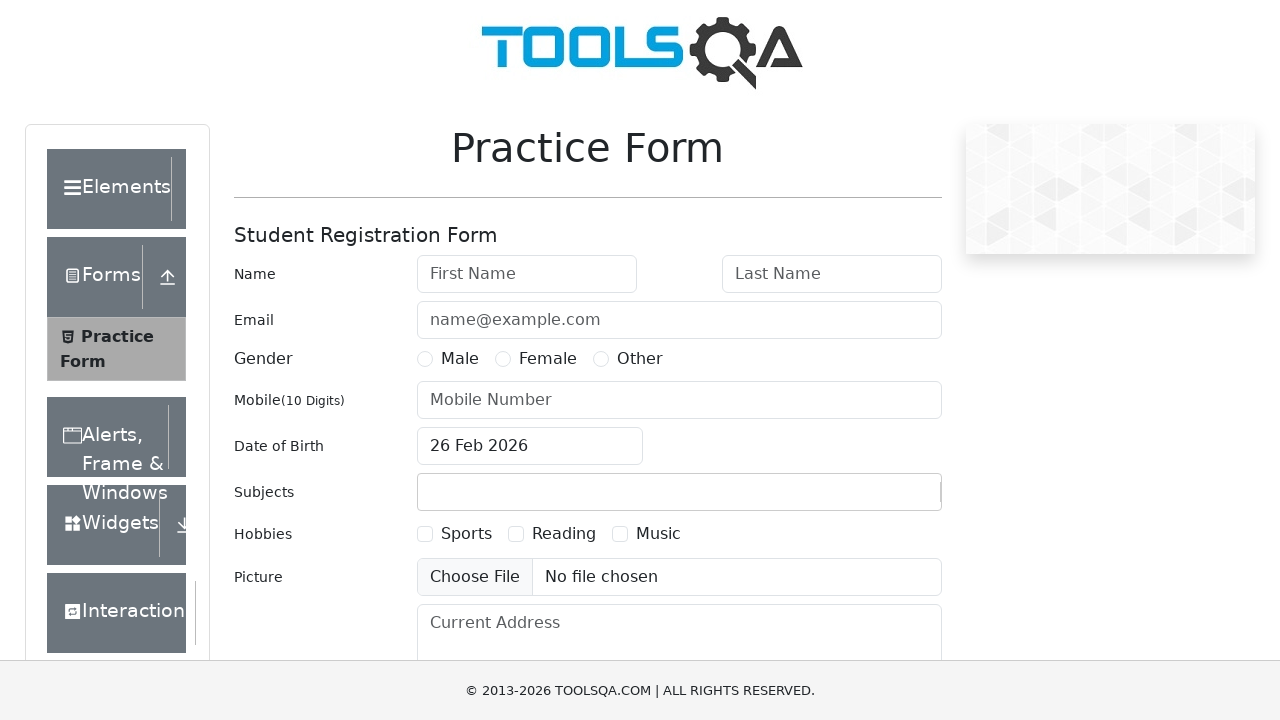

Checked if first name field is visible
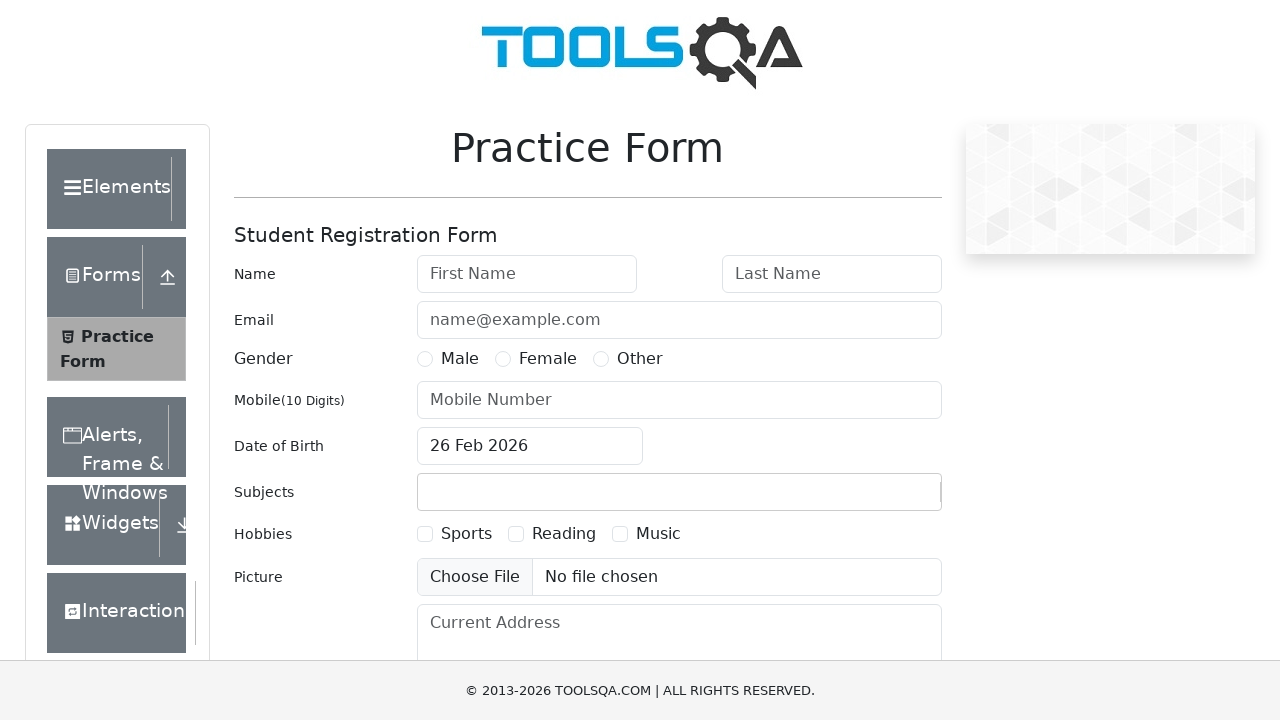

Checked if first name field is enabled
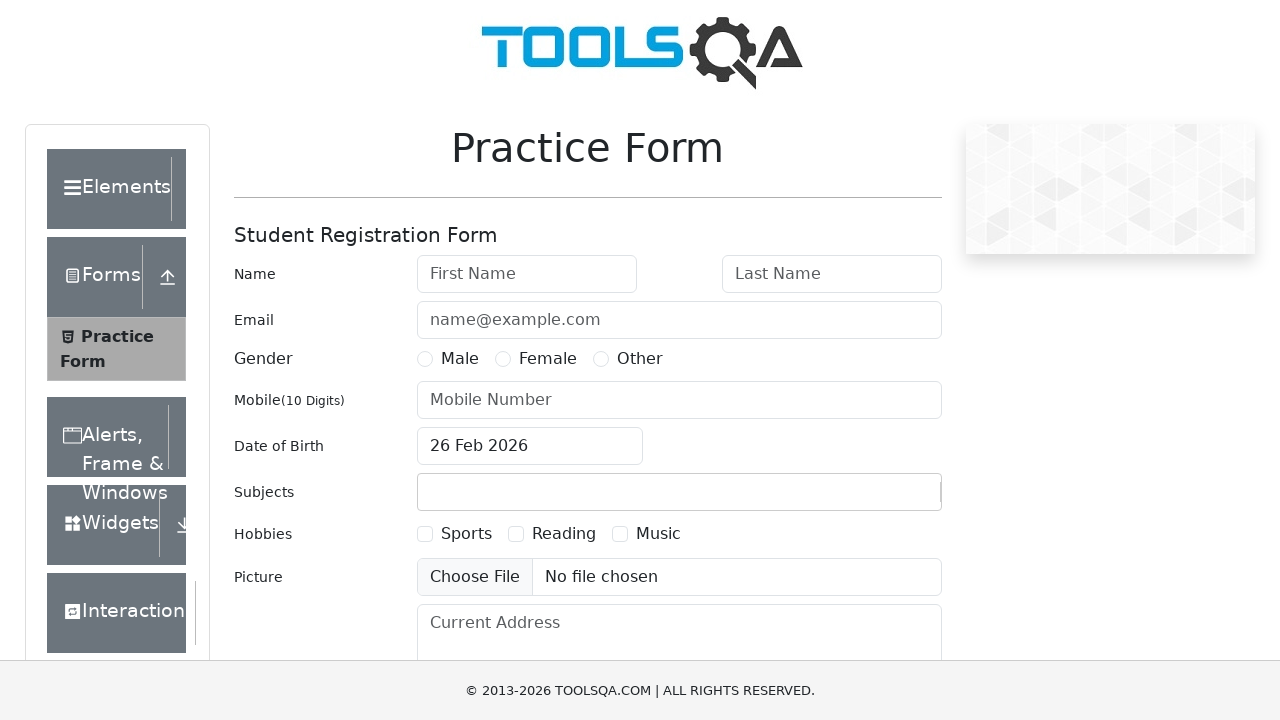

Located male gender radio button element
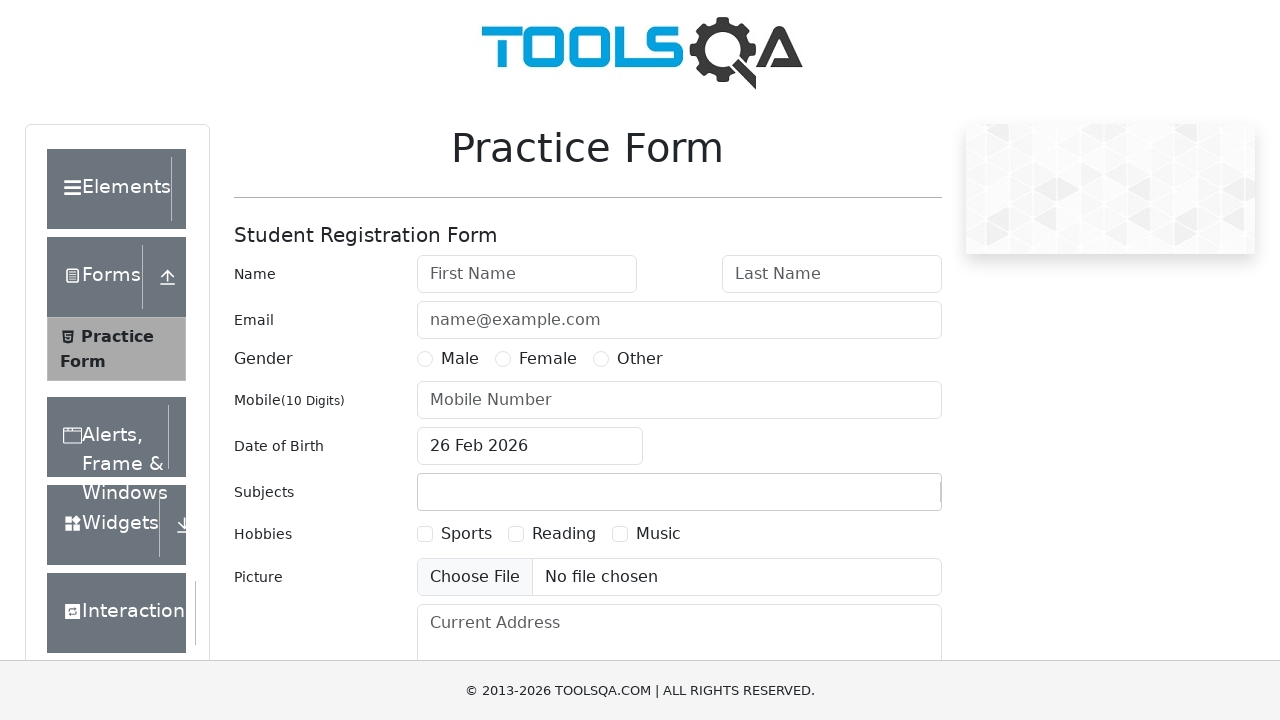

Checked if male radio button is selected
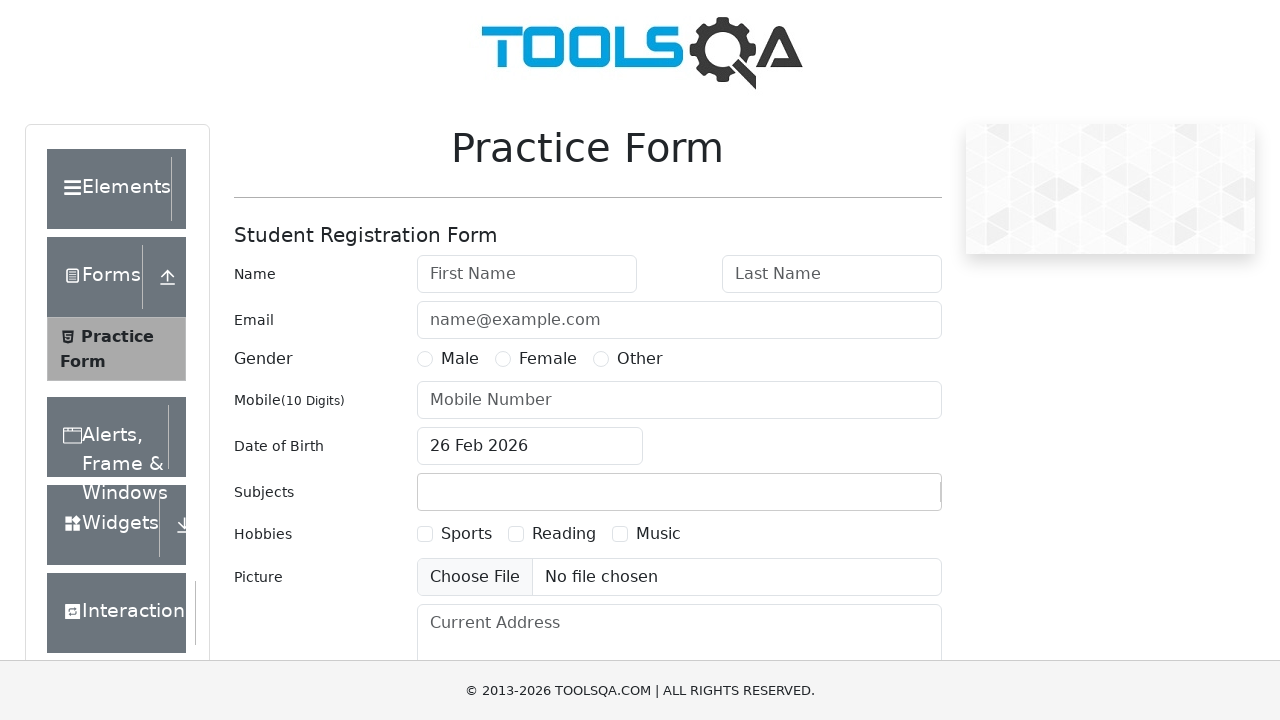

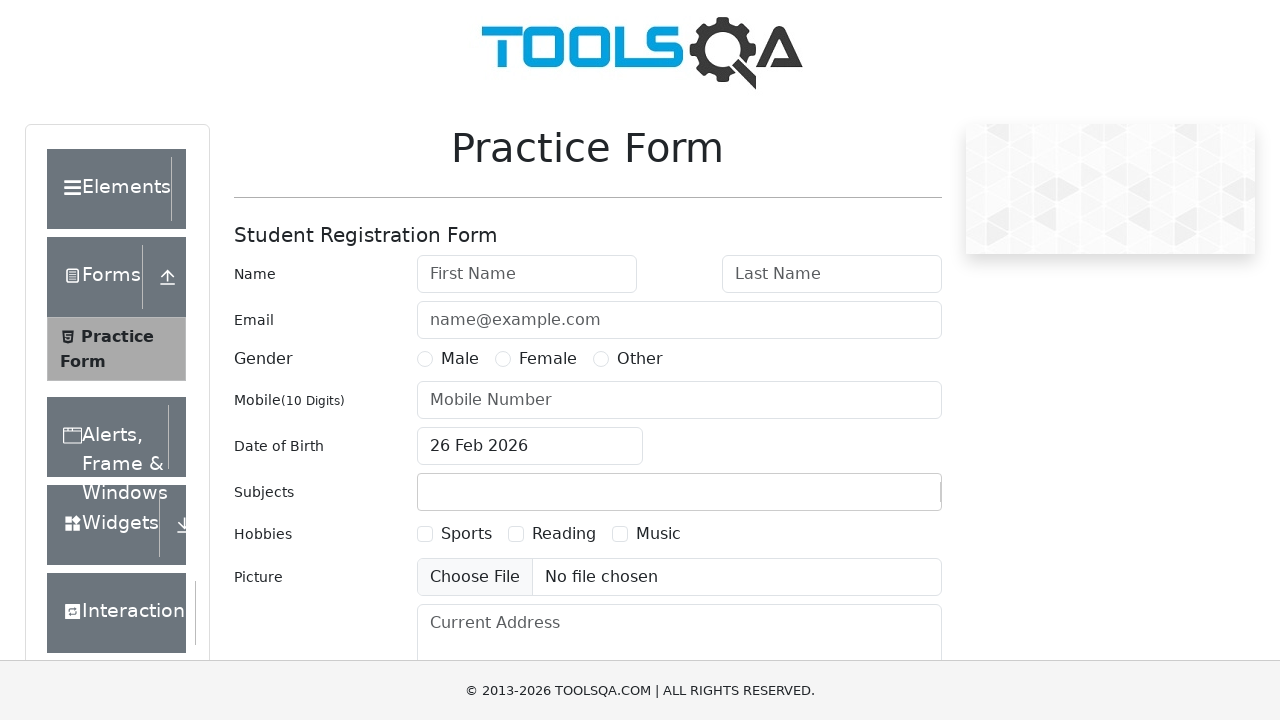